Tests JavaScript prompt dialog by entering text and accepting it

Starting URL: https://the-internet.herokuapp.com/javascript_alerts

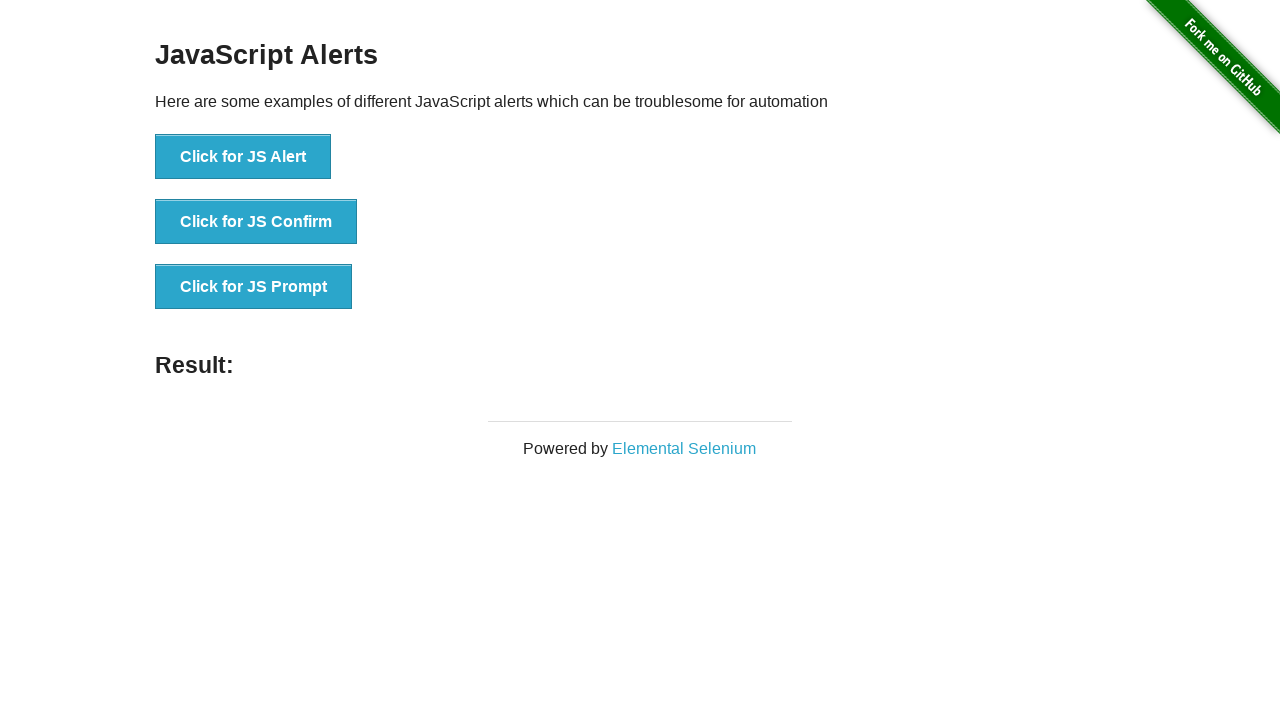

Set up dialog handler to accept prompt with test text
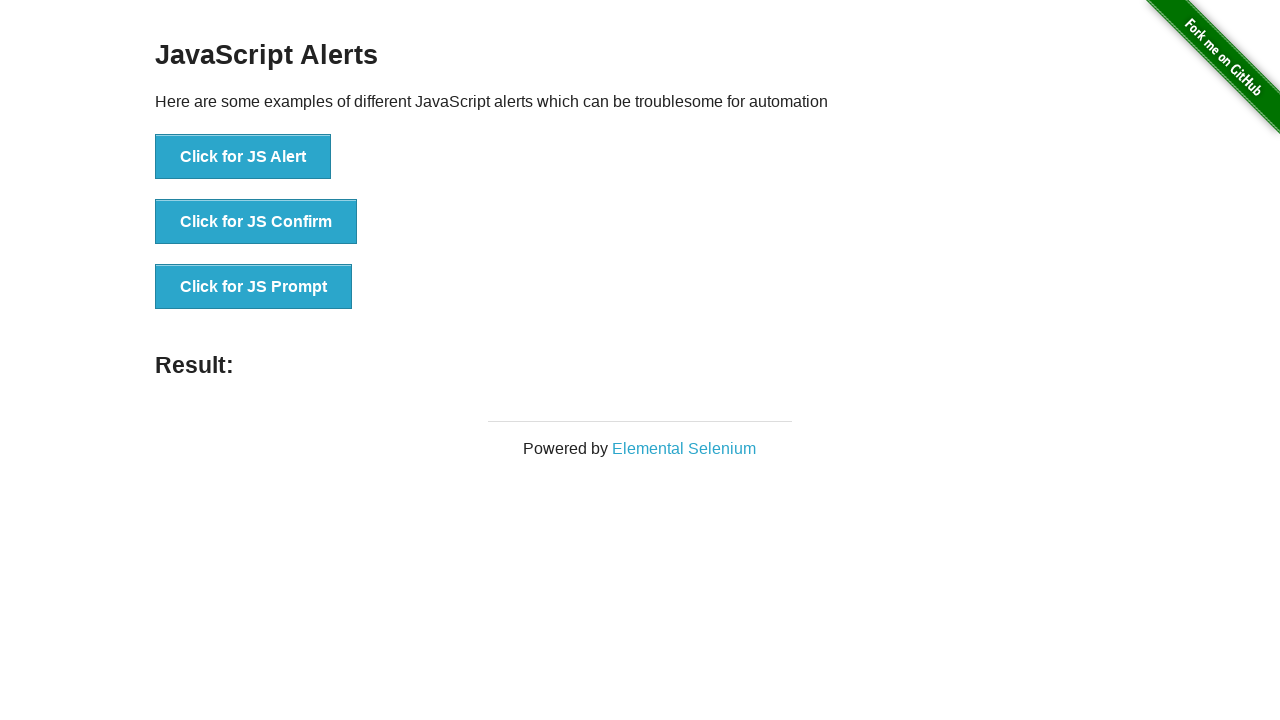

Clicked the JS Prompt button at (254, 287) on xpath=//button[text()="Click for JS Prompt"]
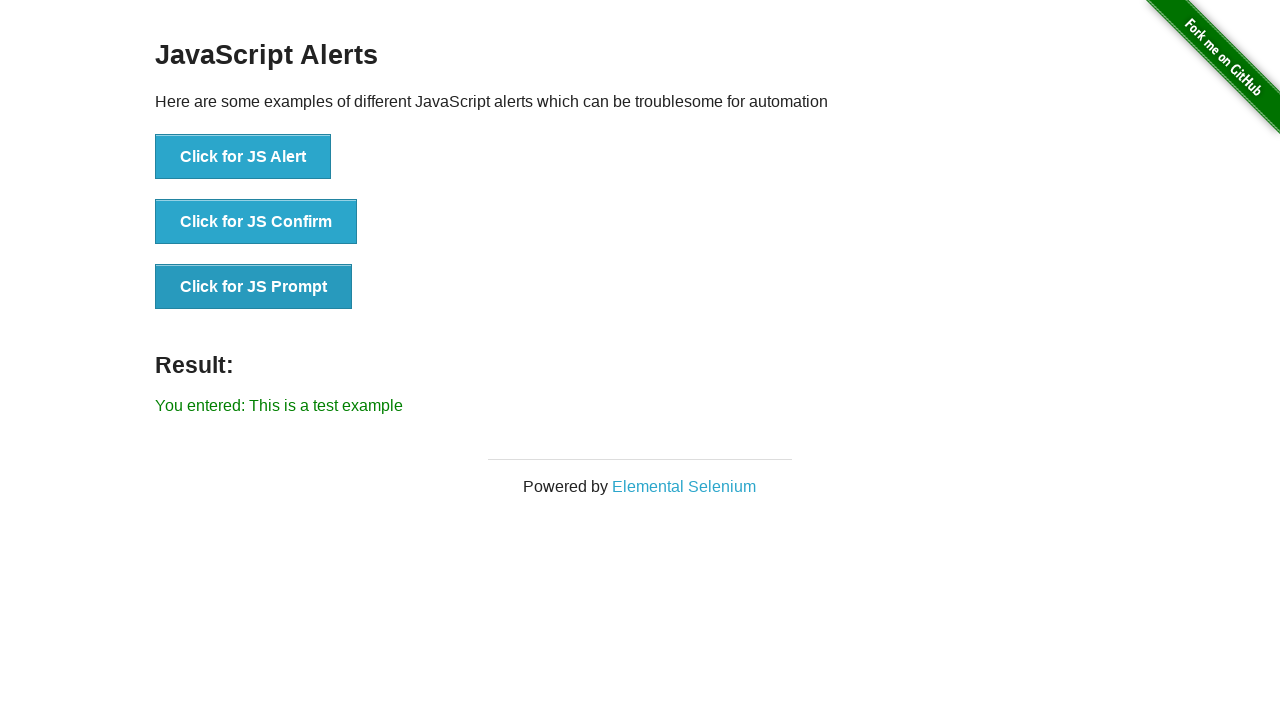

Prompt dialog accepted and result element appeared
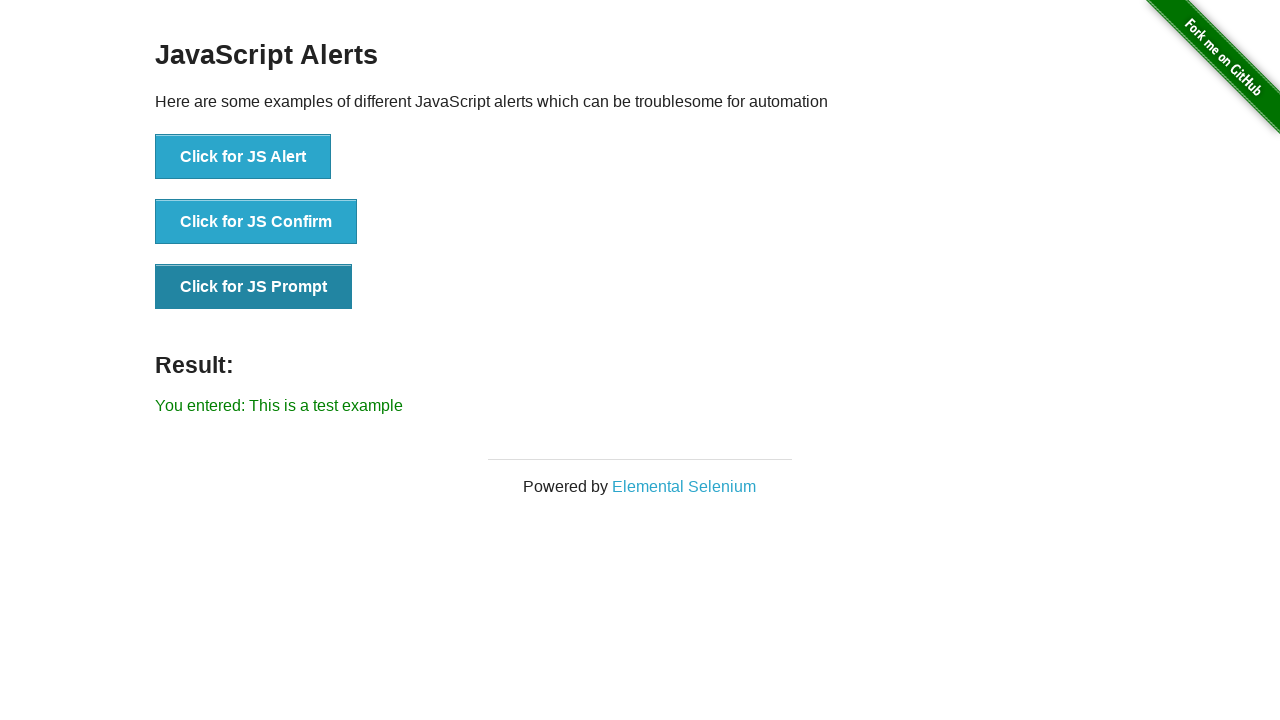

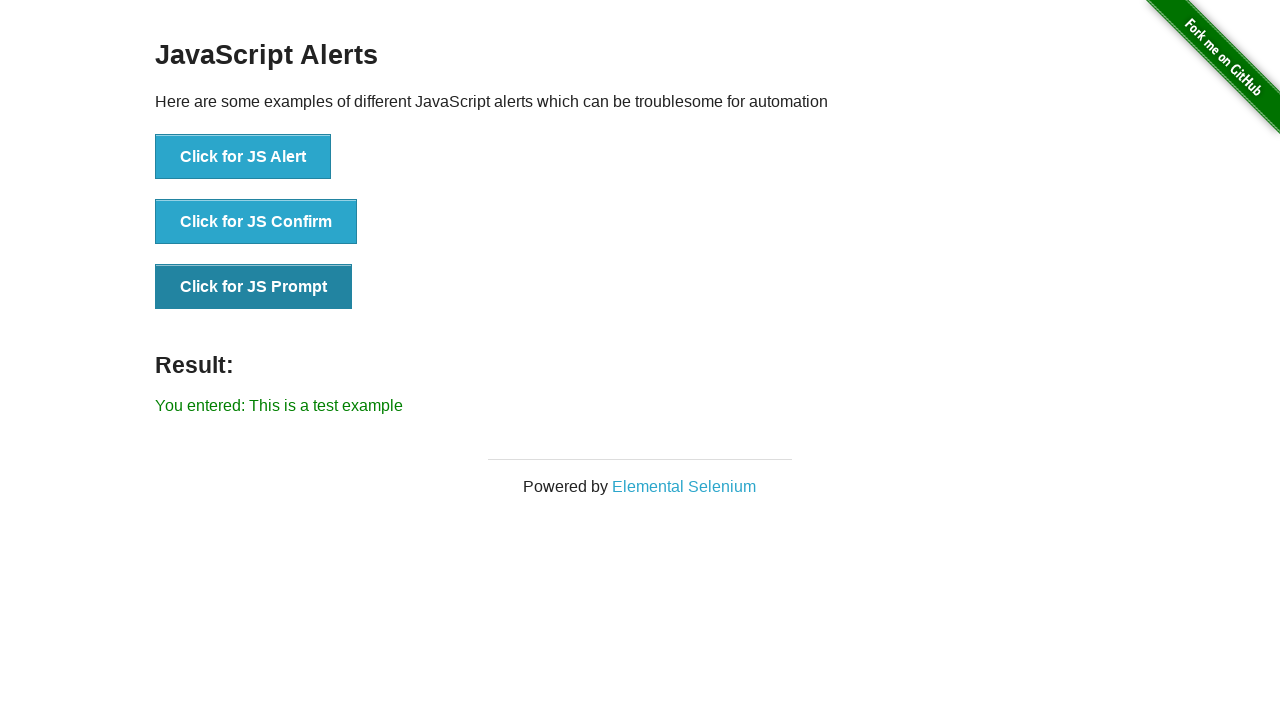